Verifies the GoDaddy homepage loads correctly by checking the page title and URL

Starting URL: https://www.godaddy.com/

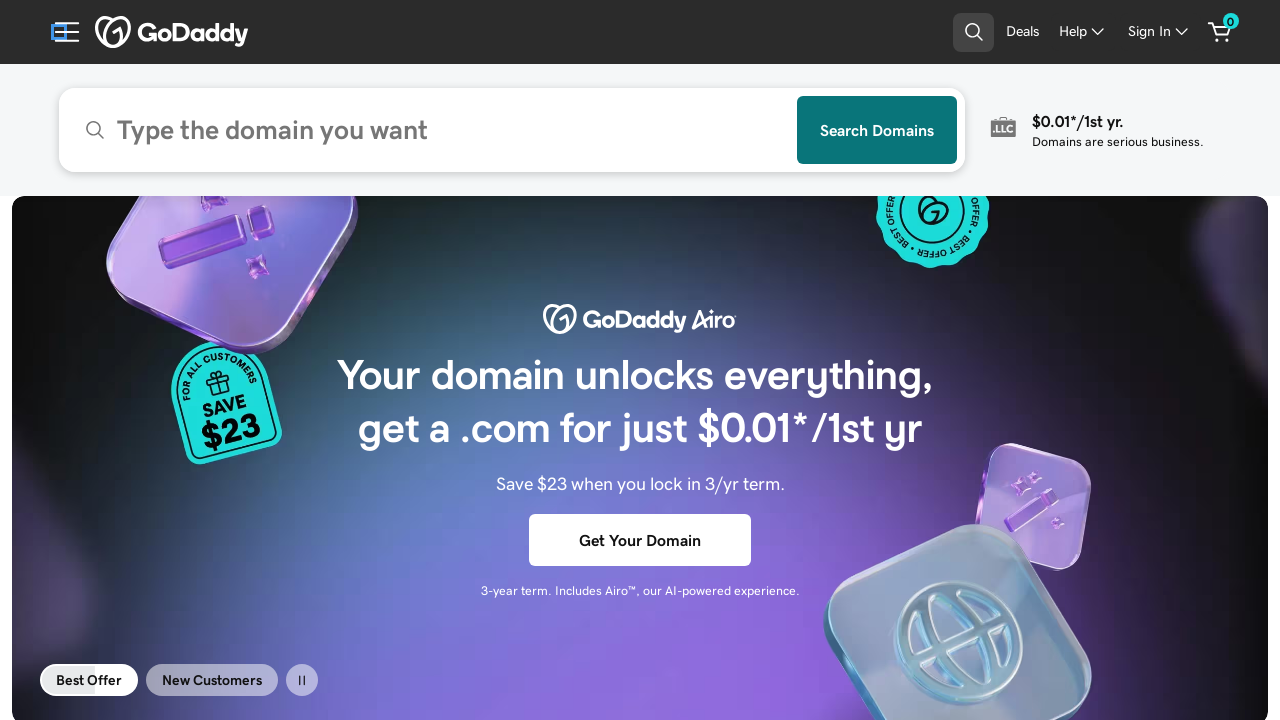

Page loaded to domcontentloaded state
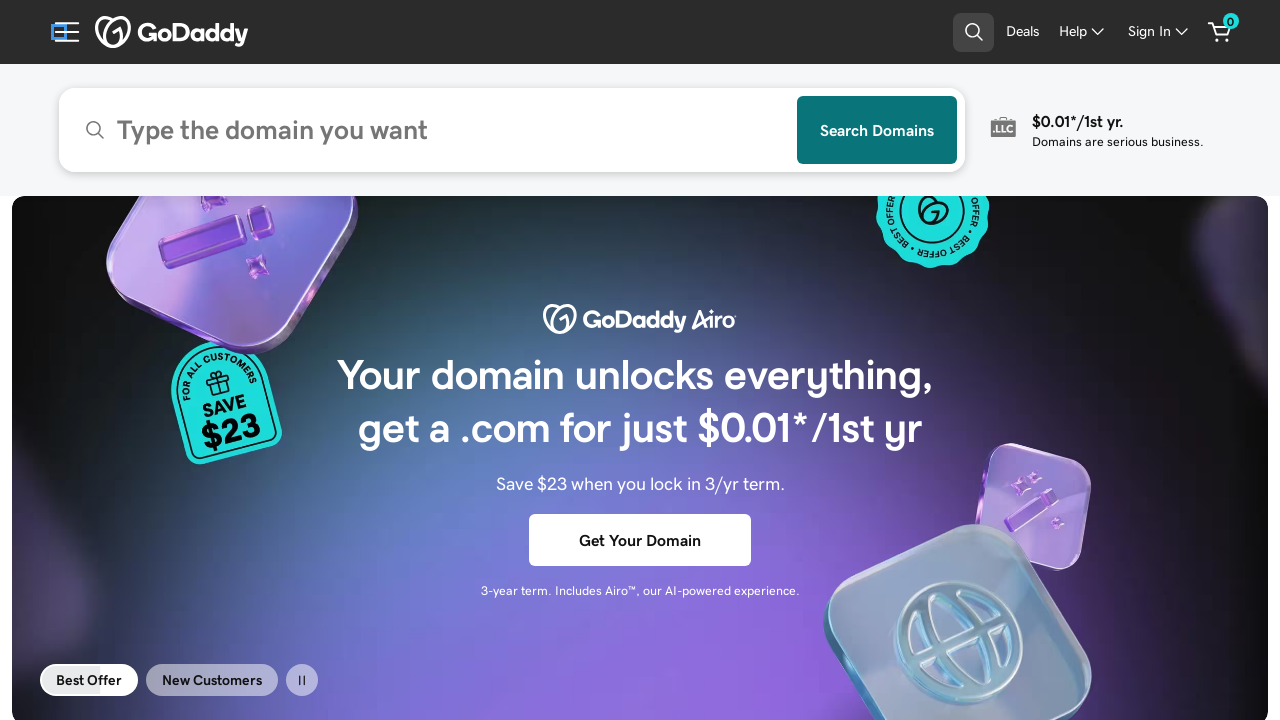

Body element is present on GoDaddy homepage
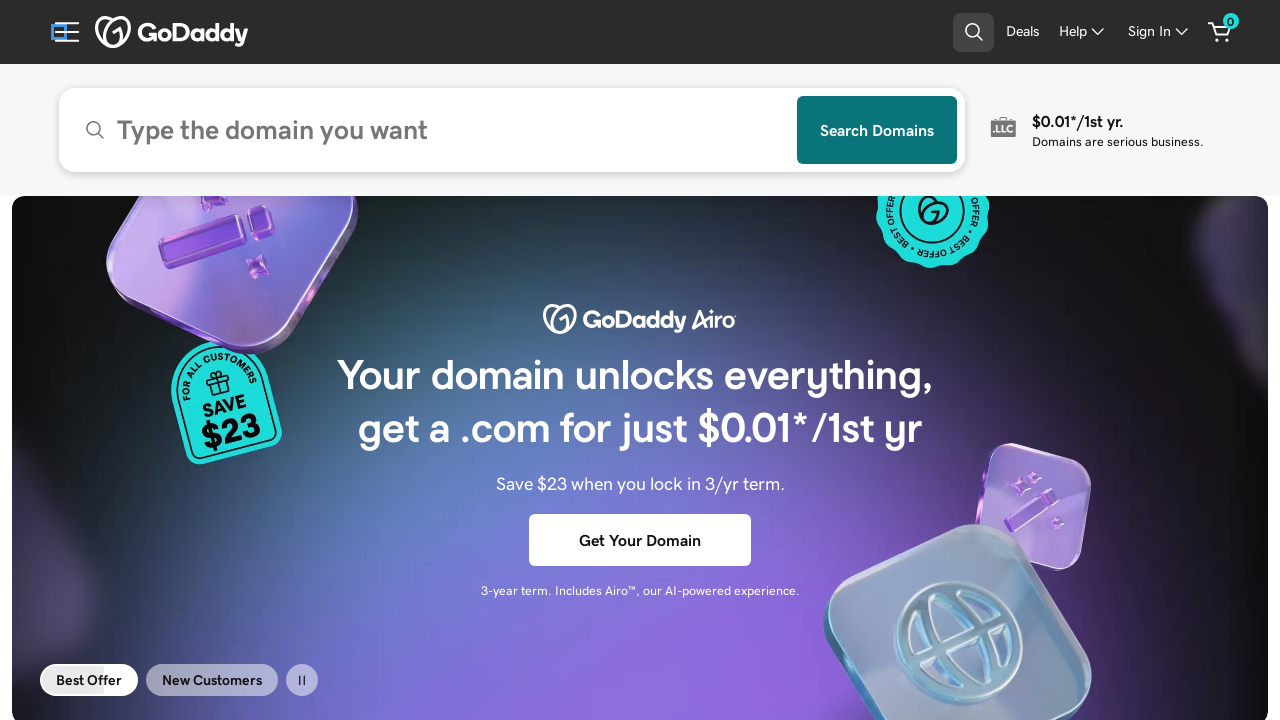

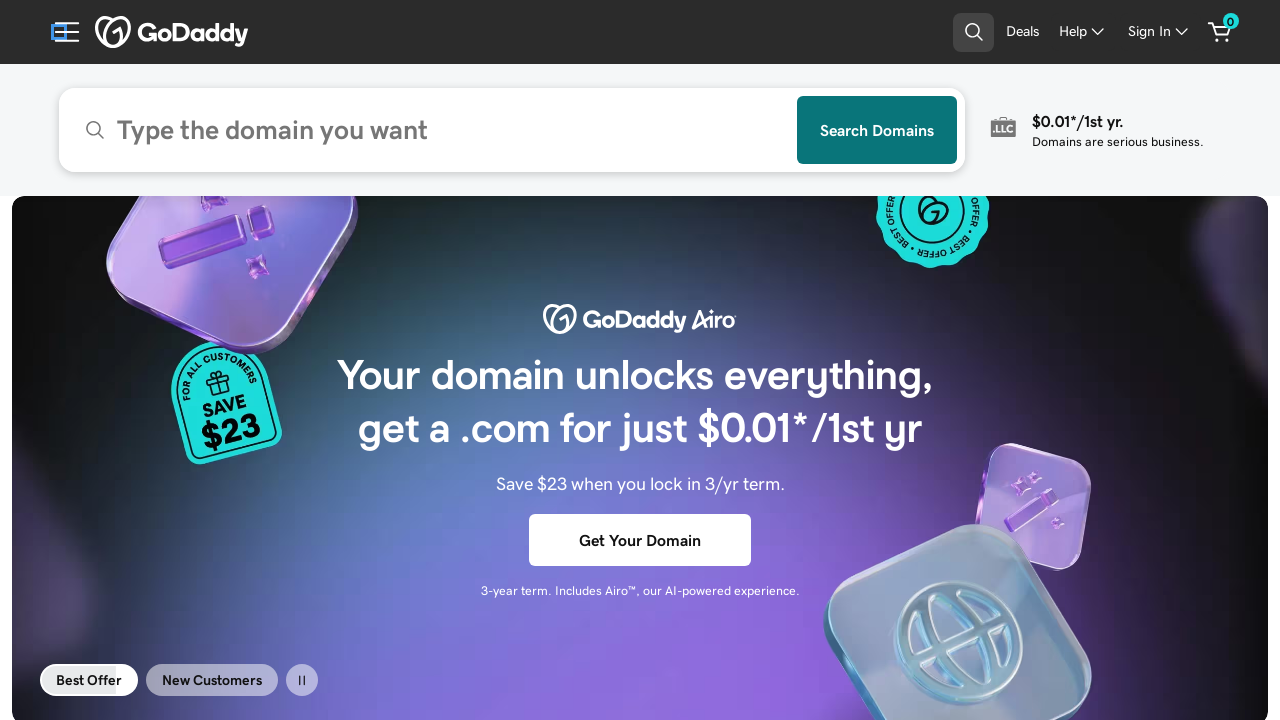